Tests browser navigation methods by navigating through YouTube pages, including going to videos, navigating back/forward, and refreshing pages

Starting URL: https://www.youtube.com/

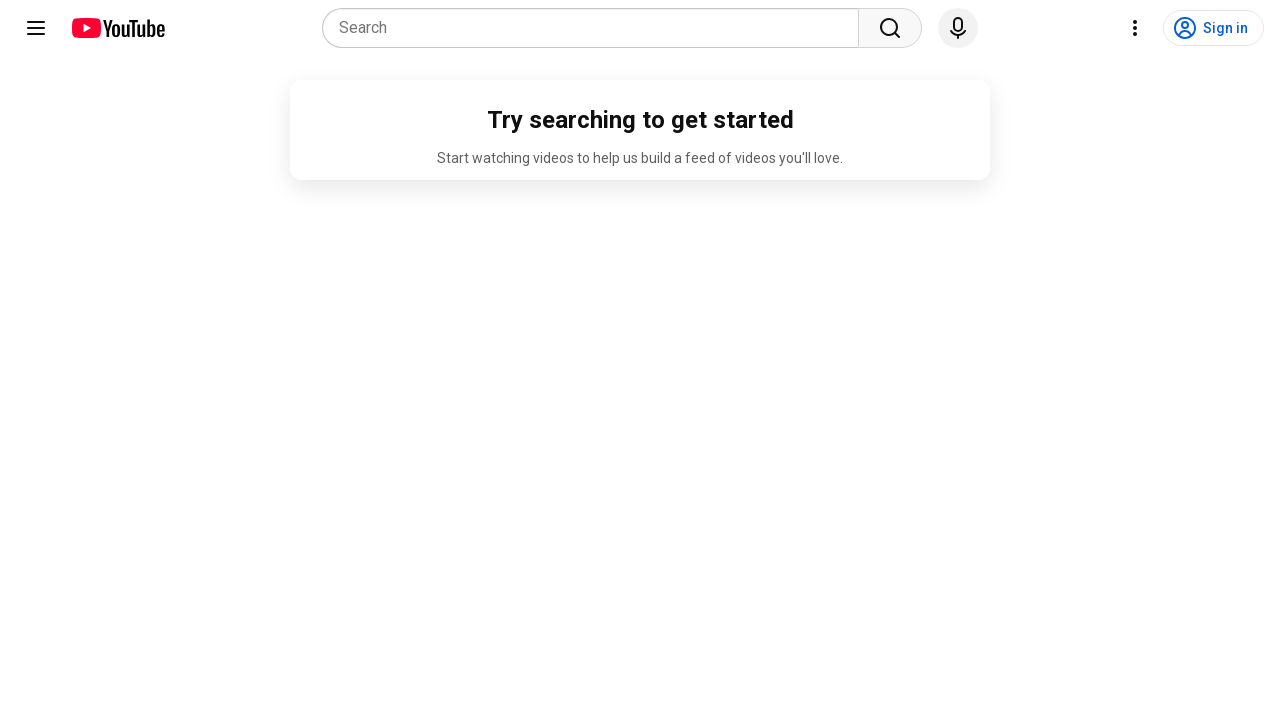

Navigated to first YouTube video
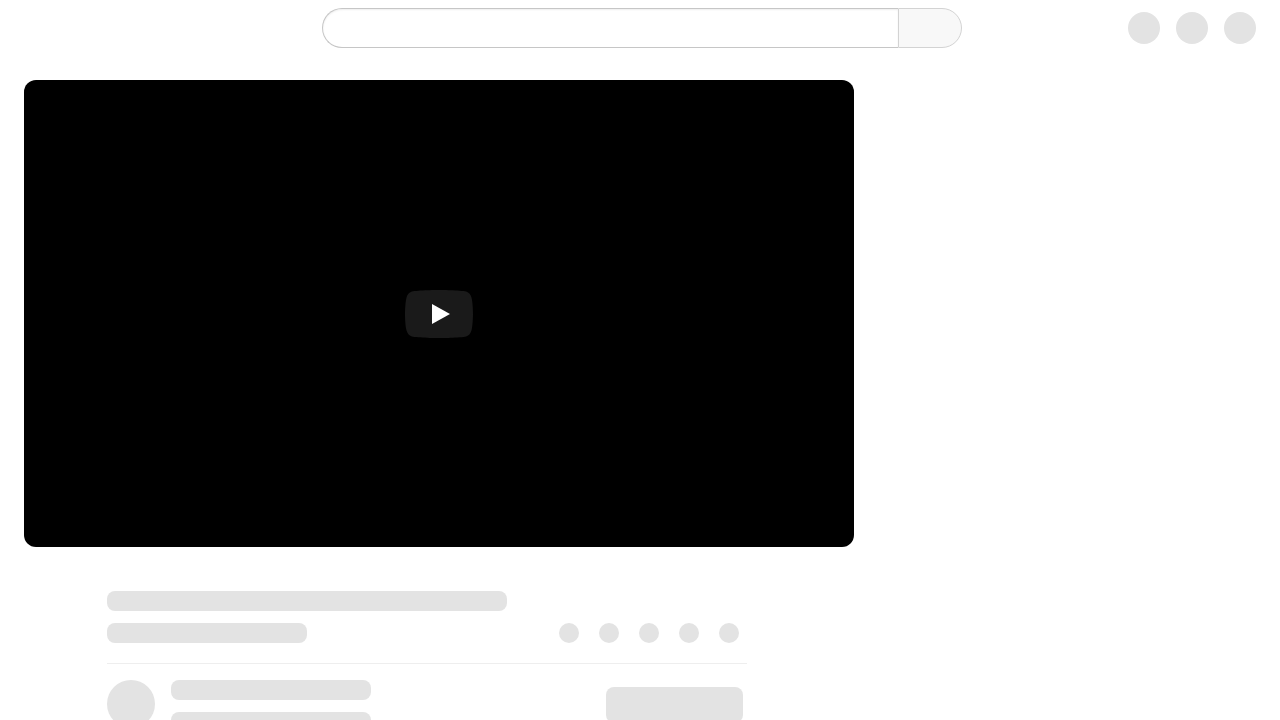

Waited 2 seconds for first video page to load
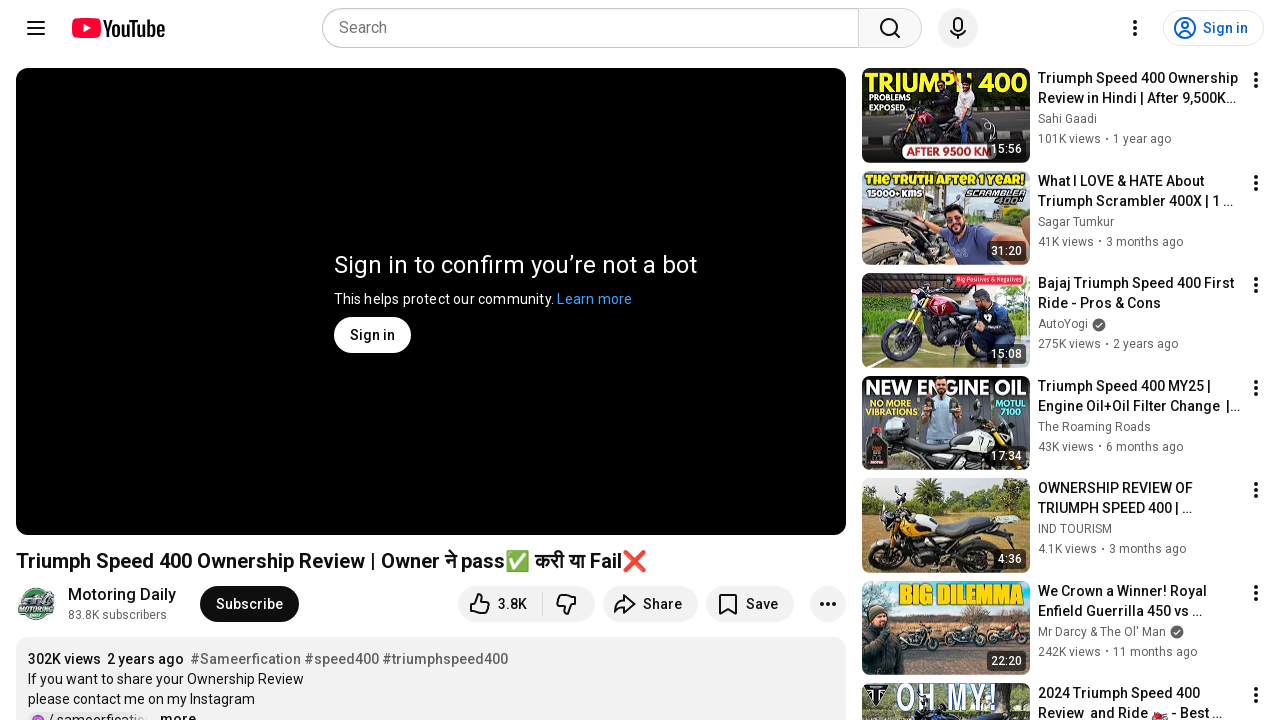

Navigated back to YouTube homepage
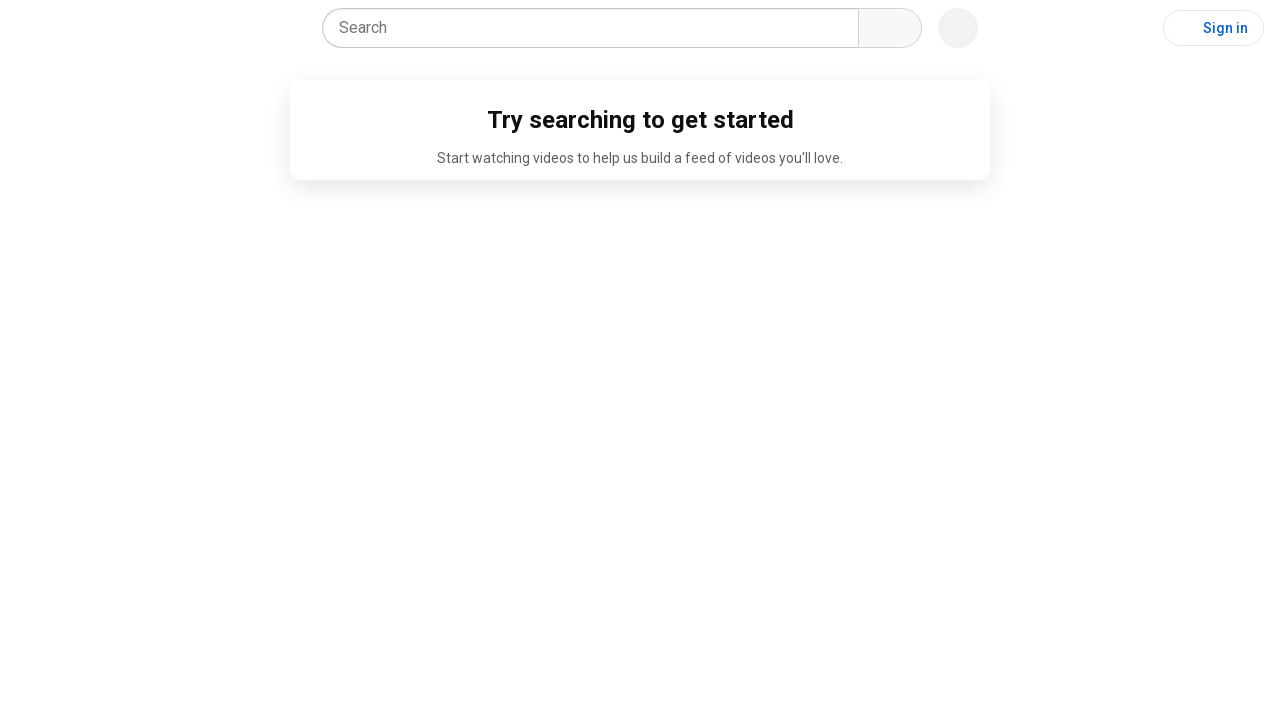

Waited 2 seconds before refreshing
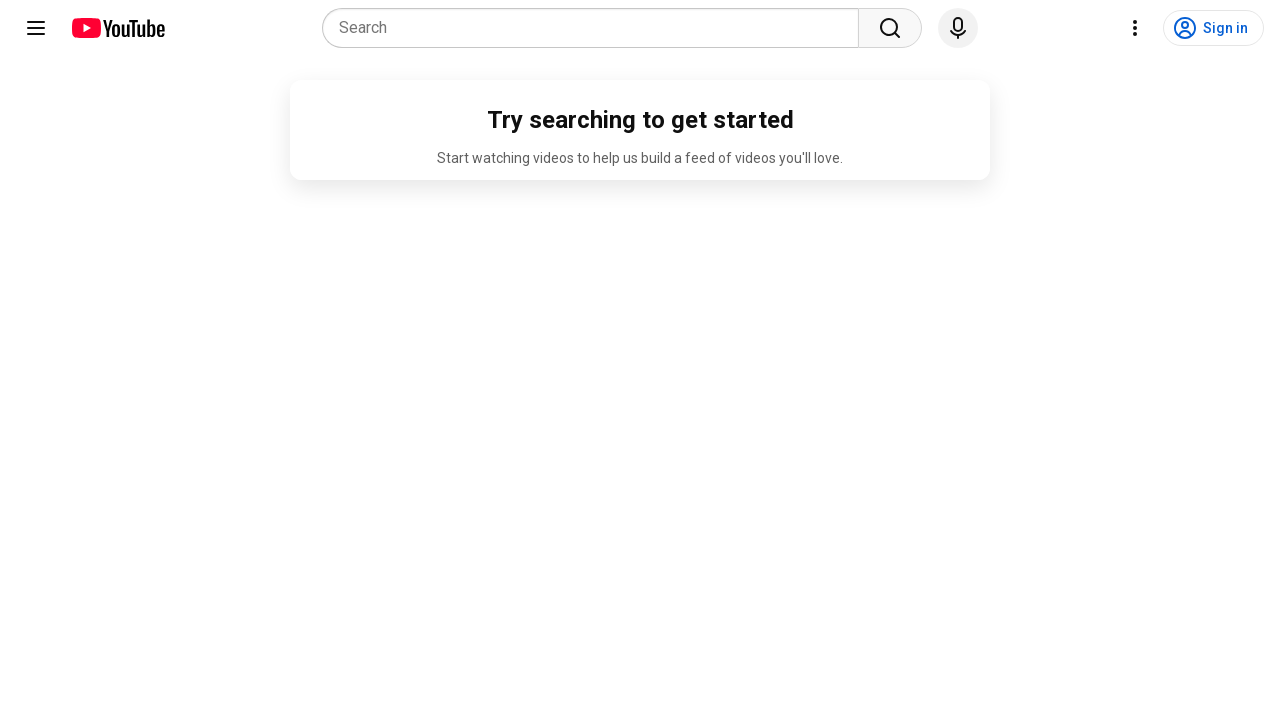

Refreshed the YouTube homepage
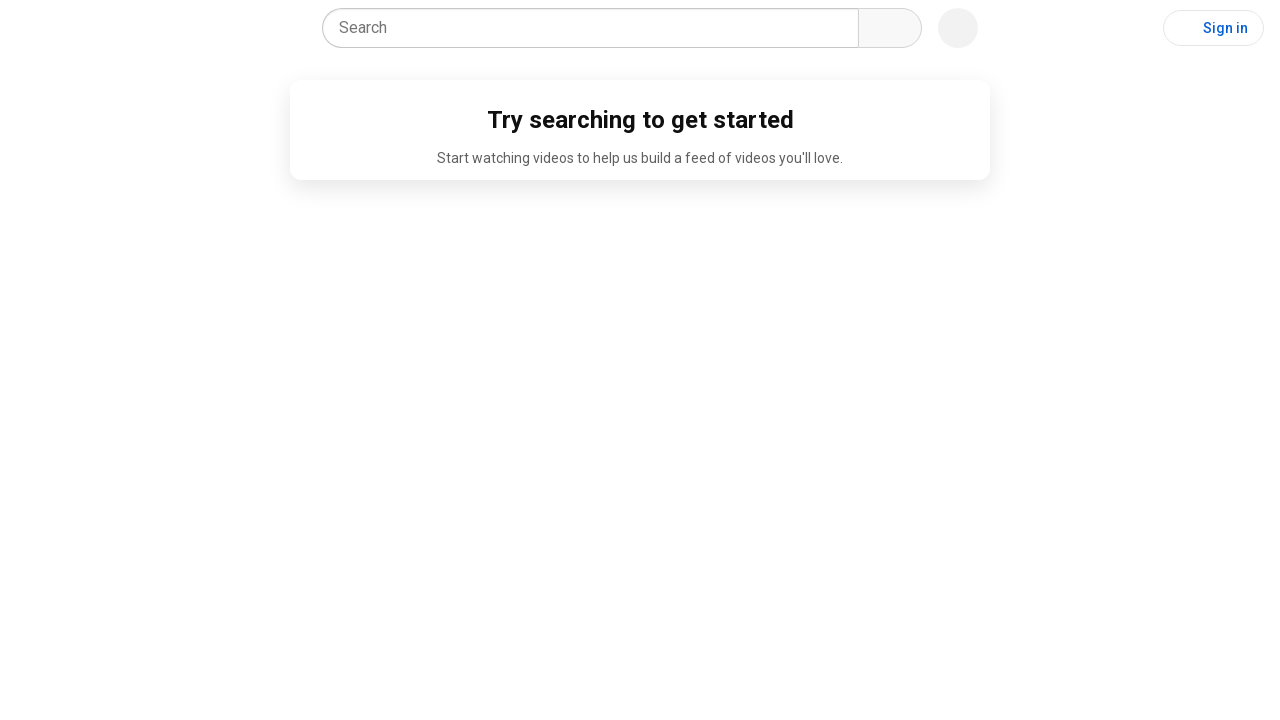

Navigated to second YouTube video
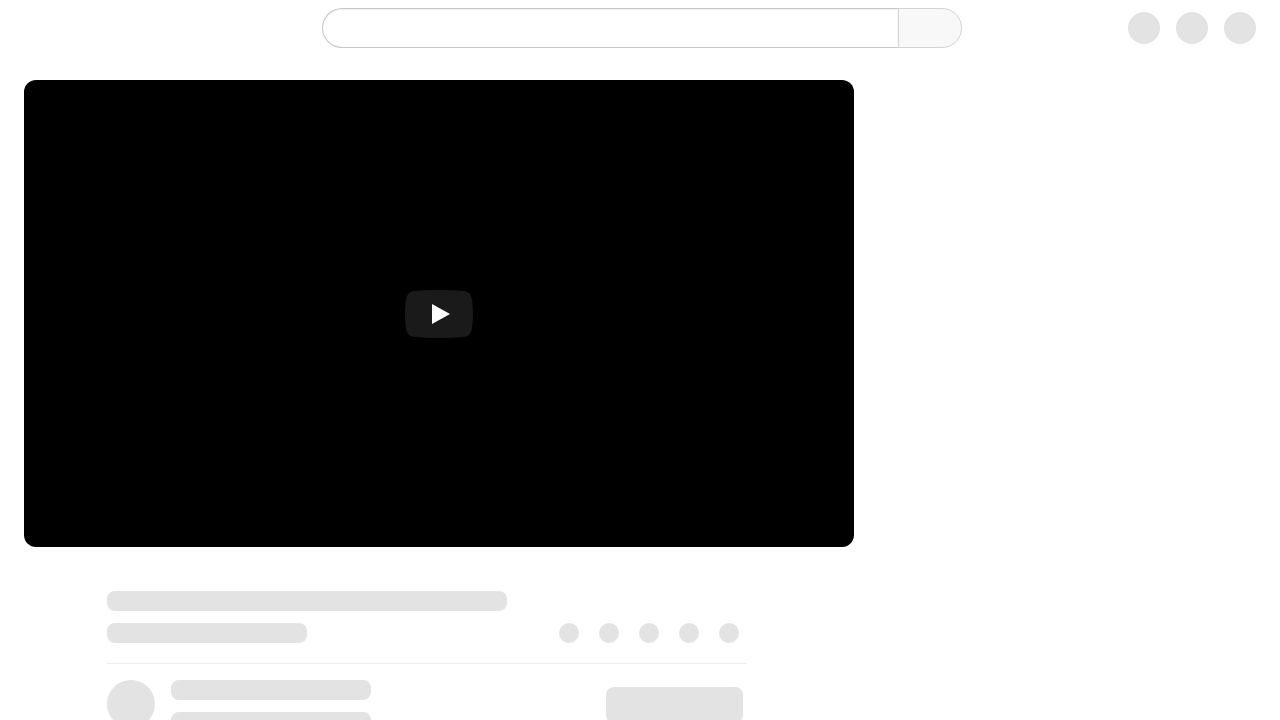

Waited 2 seconds for second video page to load
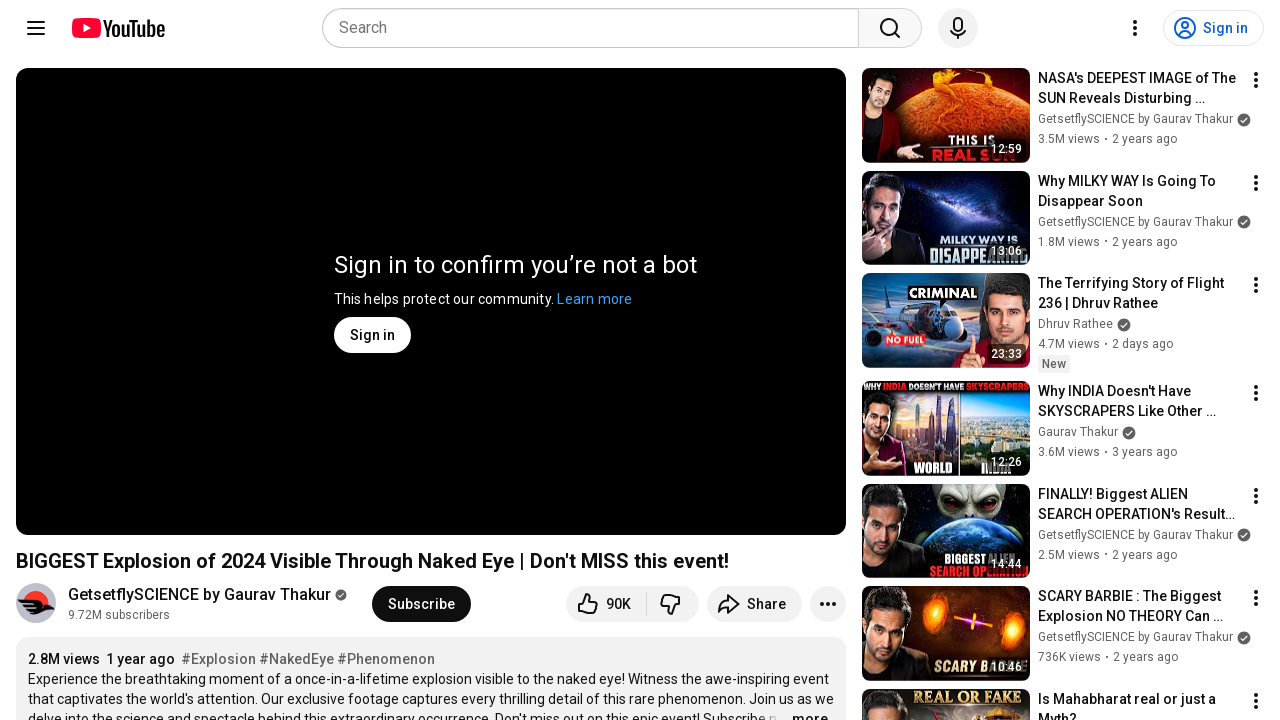

Navigated back from second video
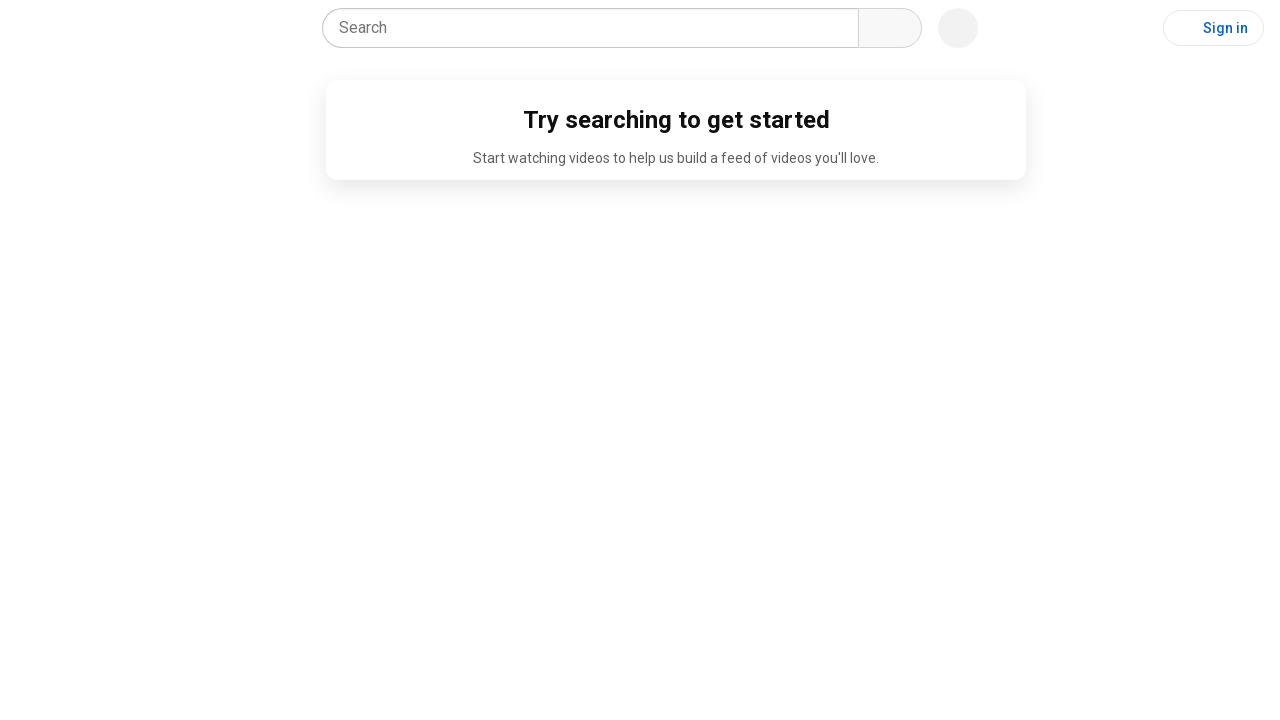

Navigated forward to second video again
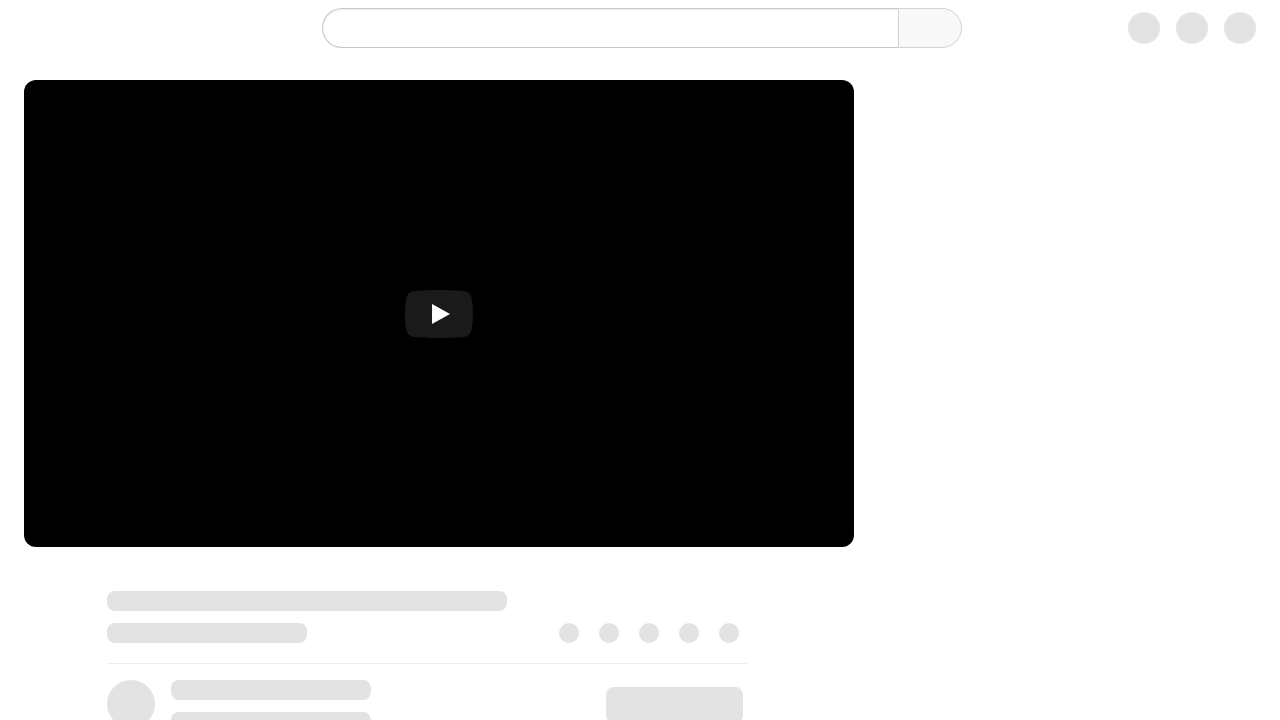

Waited 2 seconds before final refresh
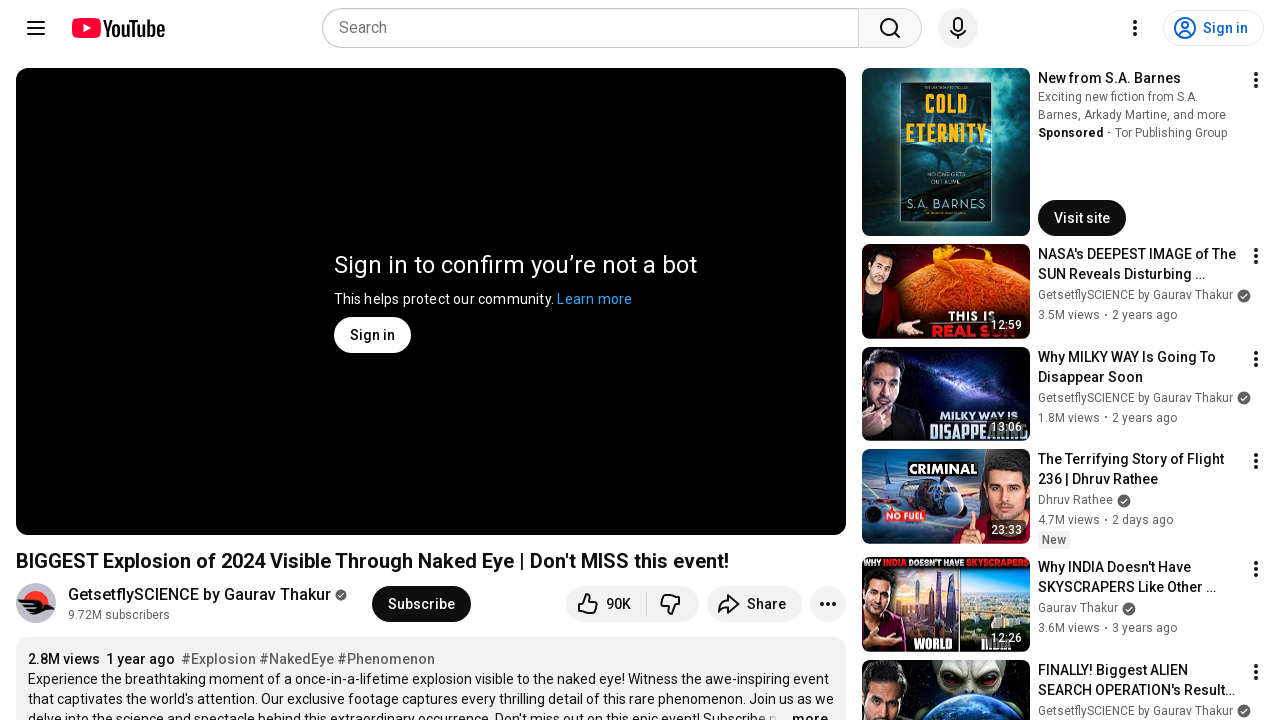

Refreshed the second video page
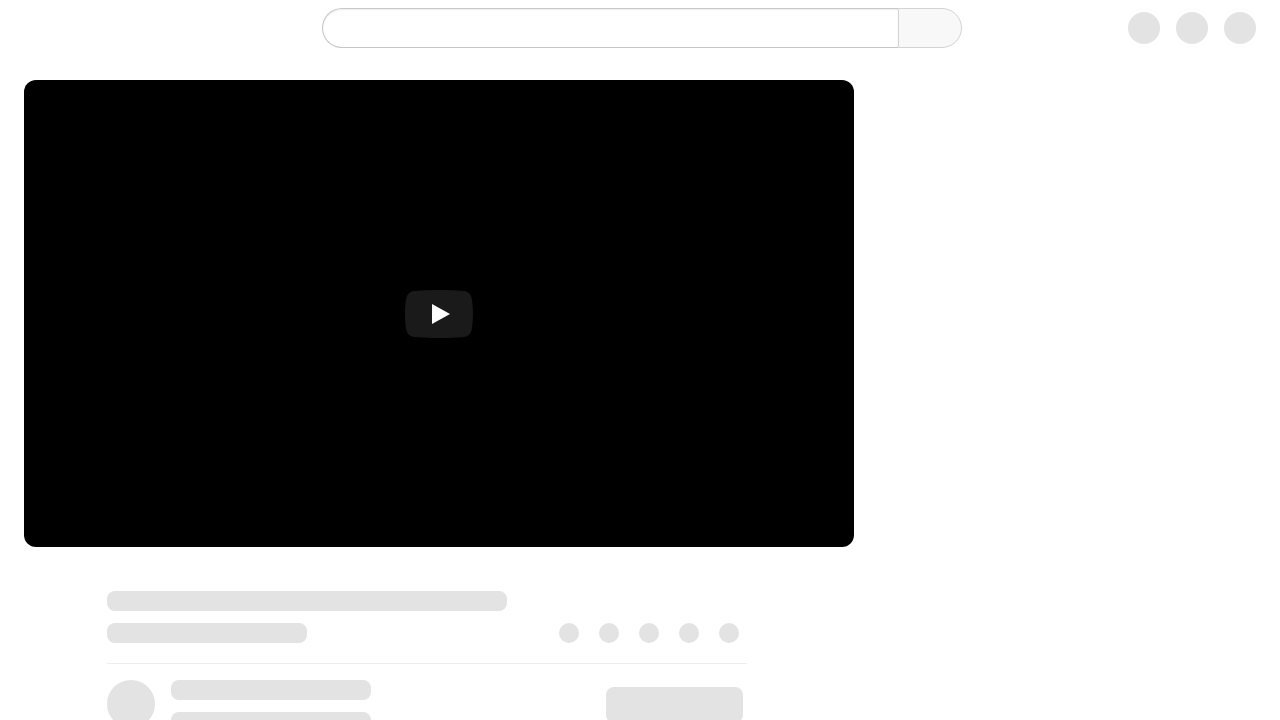

Retrieved page title: BIGGEST Explosion of 2024 Visible Through Naked Eye | Don't MISS this event! - YouTube
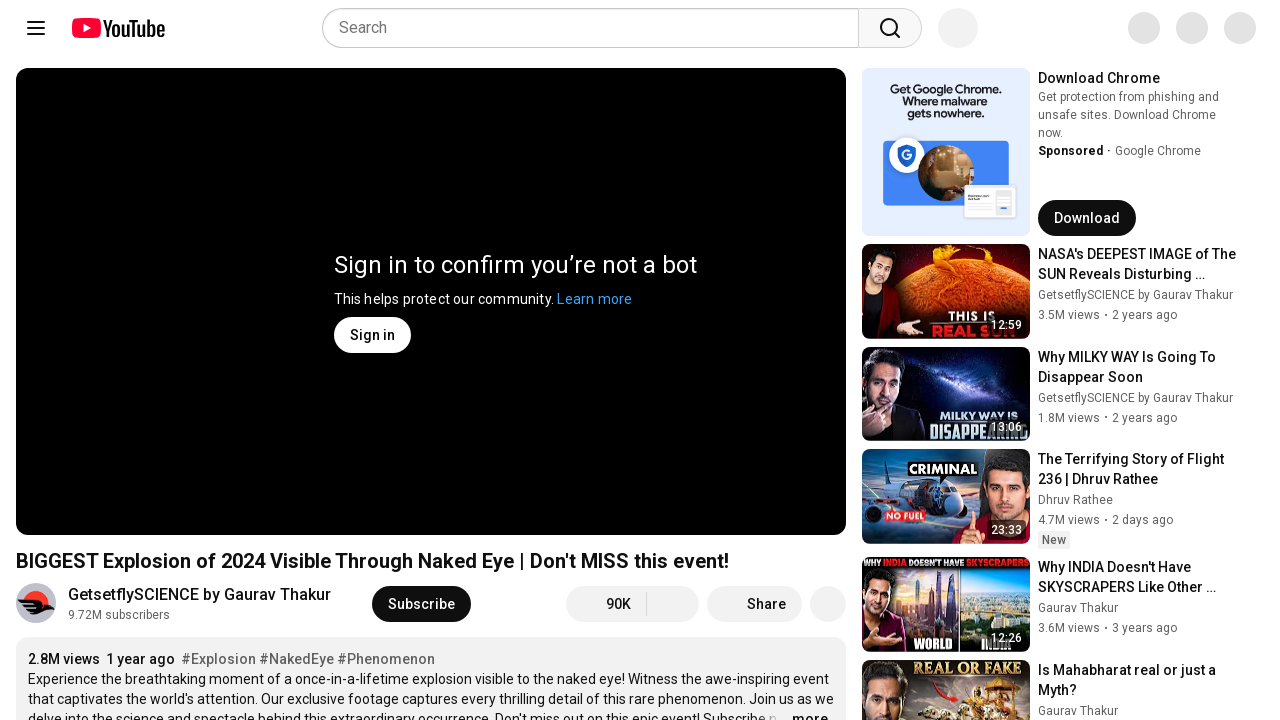

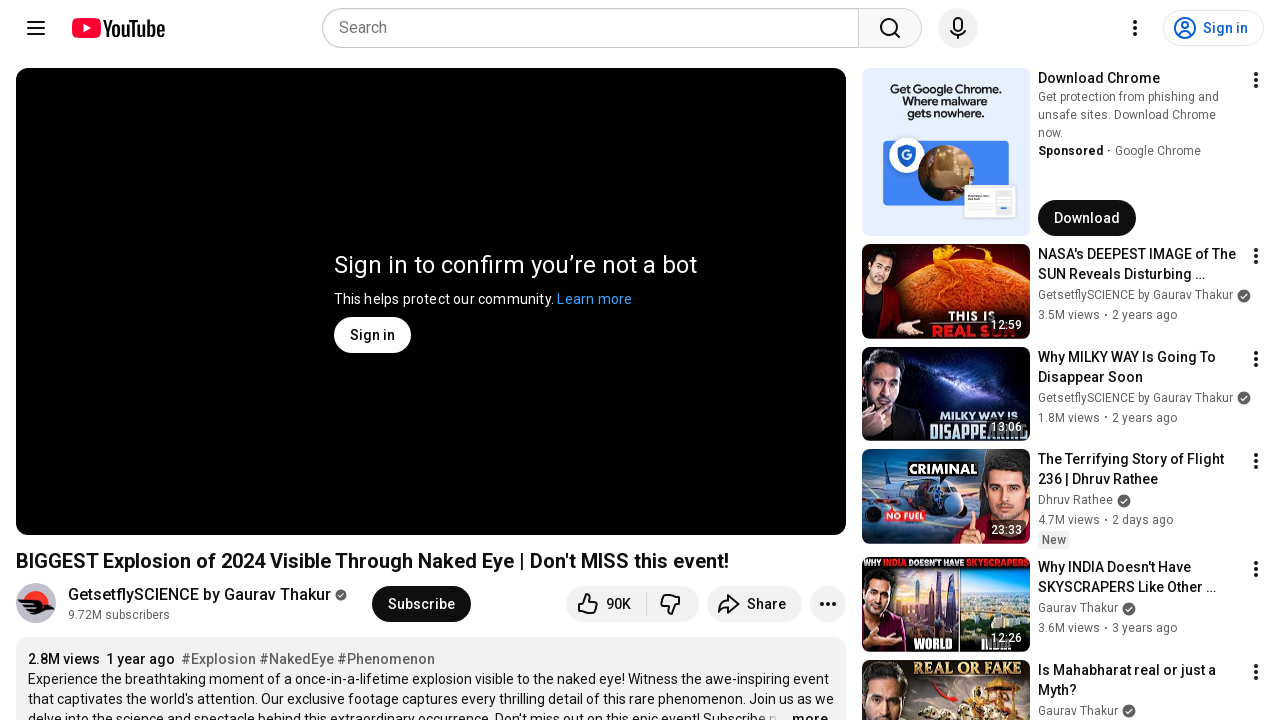